Tests calendar date picker functionality by entering dates into two date input fields on a practice page

Starting URL: https://www.hyrtutorials.com/p/calendar-practice.html

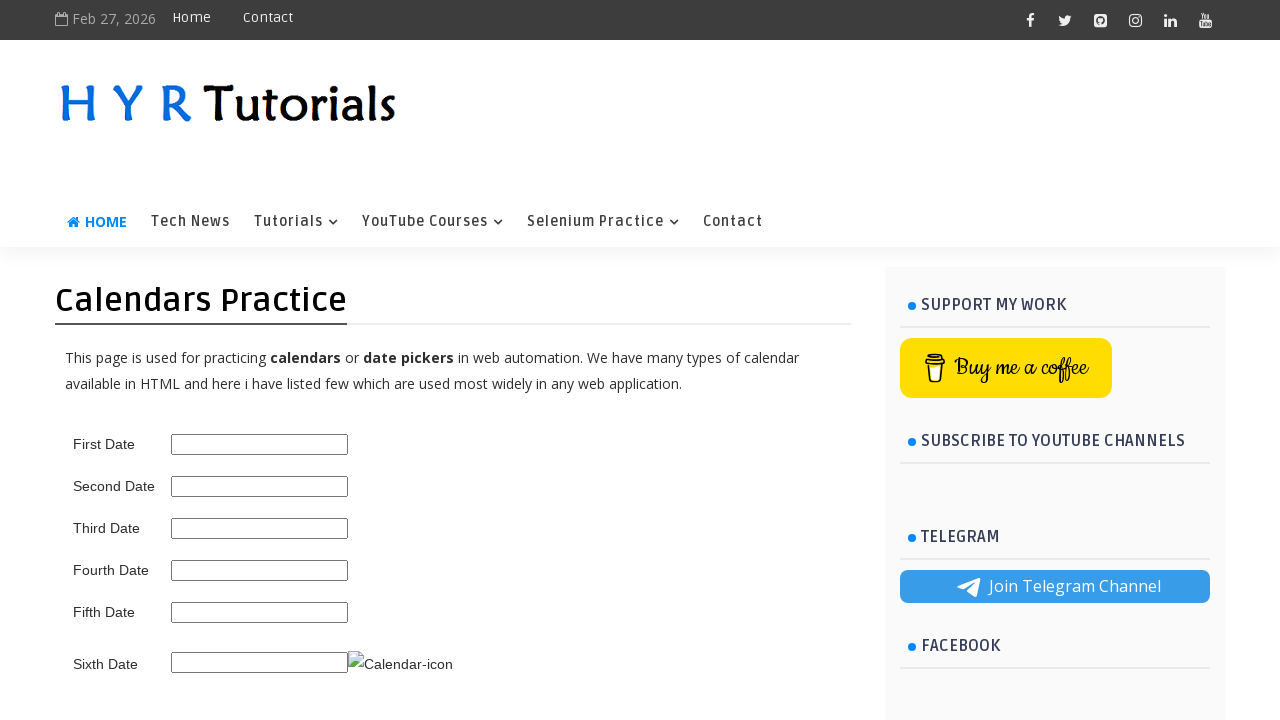

Filled first date picker with 05/15/2023 on #first_date_picker
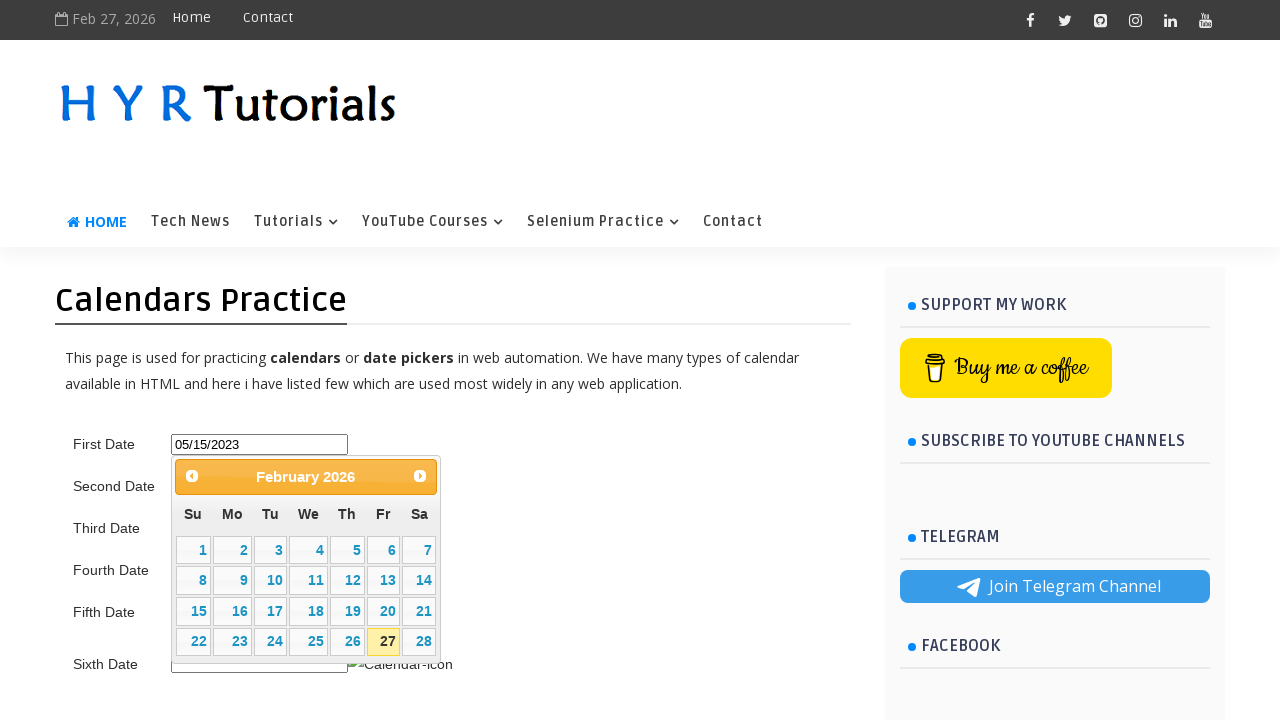

Pressed Enter to confirm first date on #first_date_picker
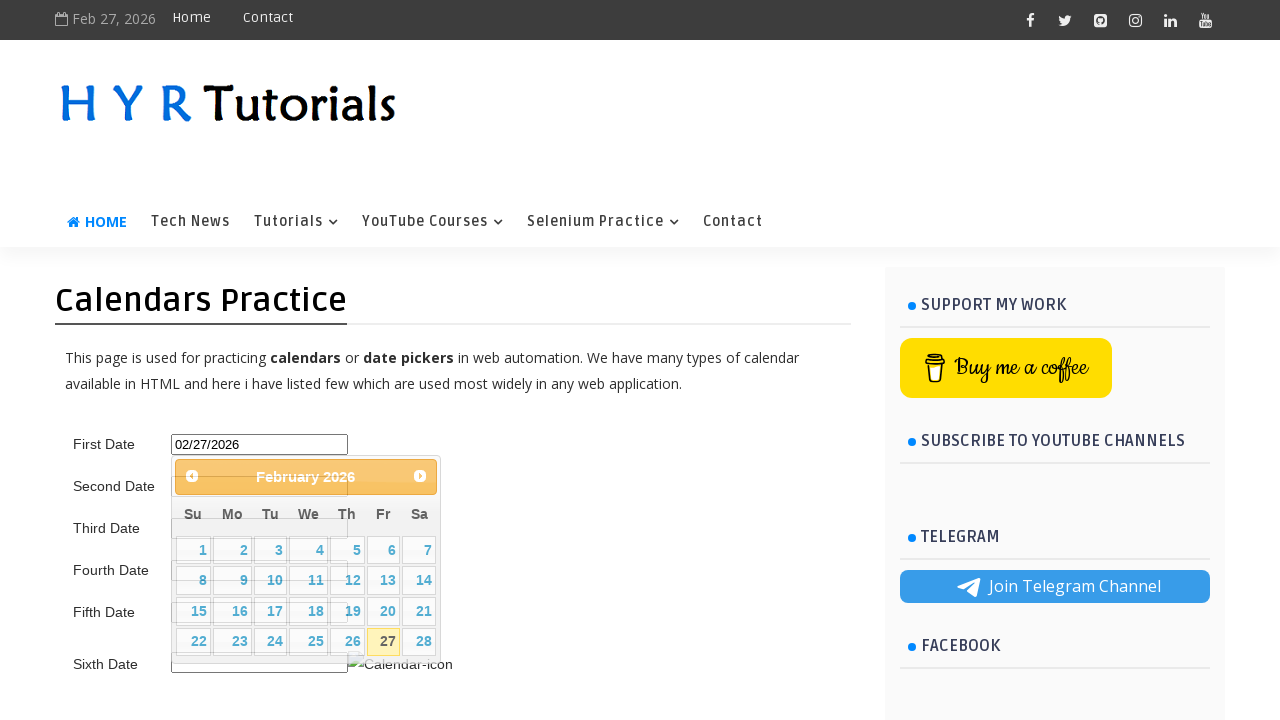

Filled second date picker with 03/17/2023 on #second_date_picker
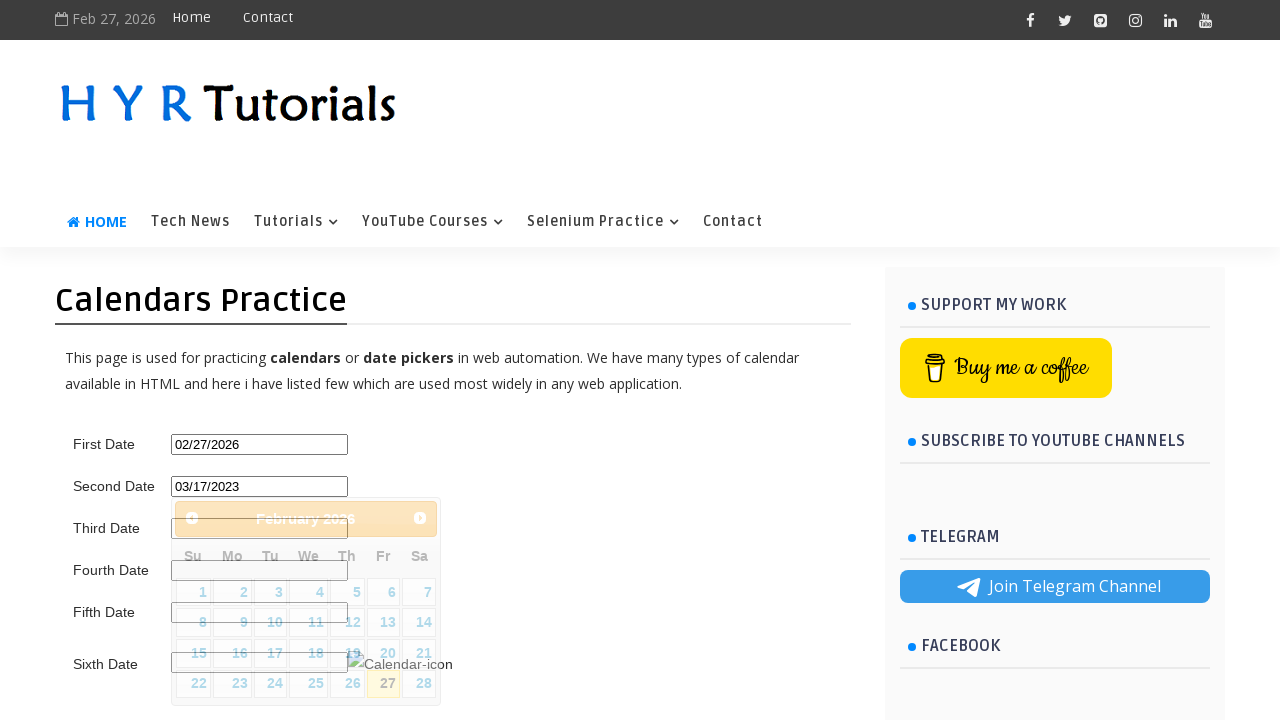

Pressed Enter to confirm second date on #second_date_picker
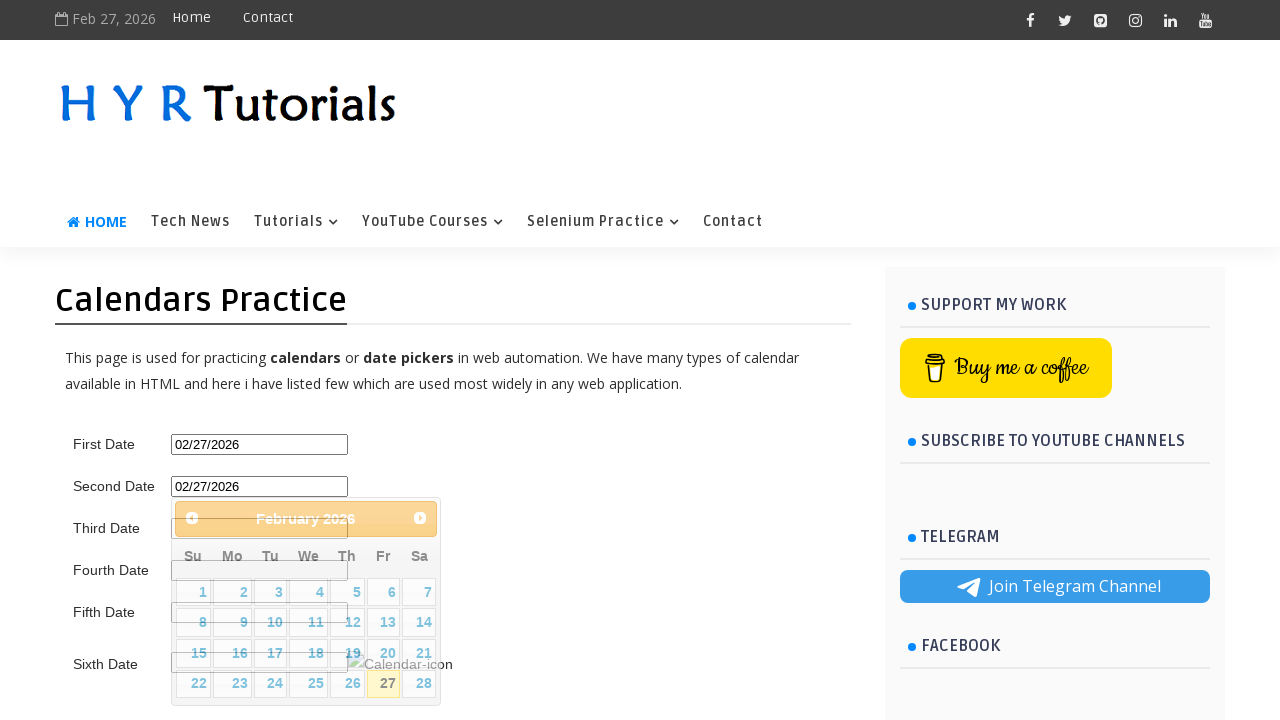

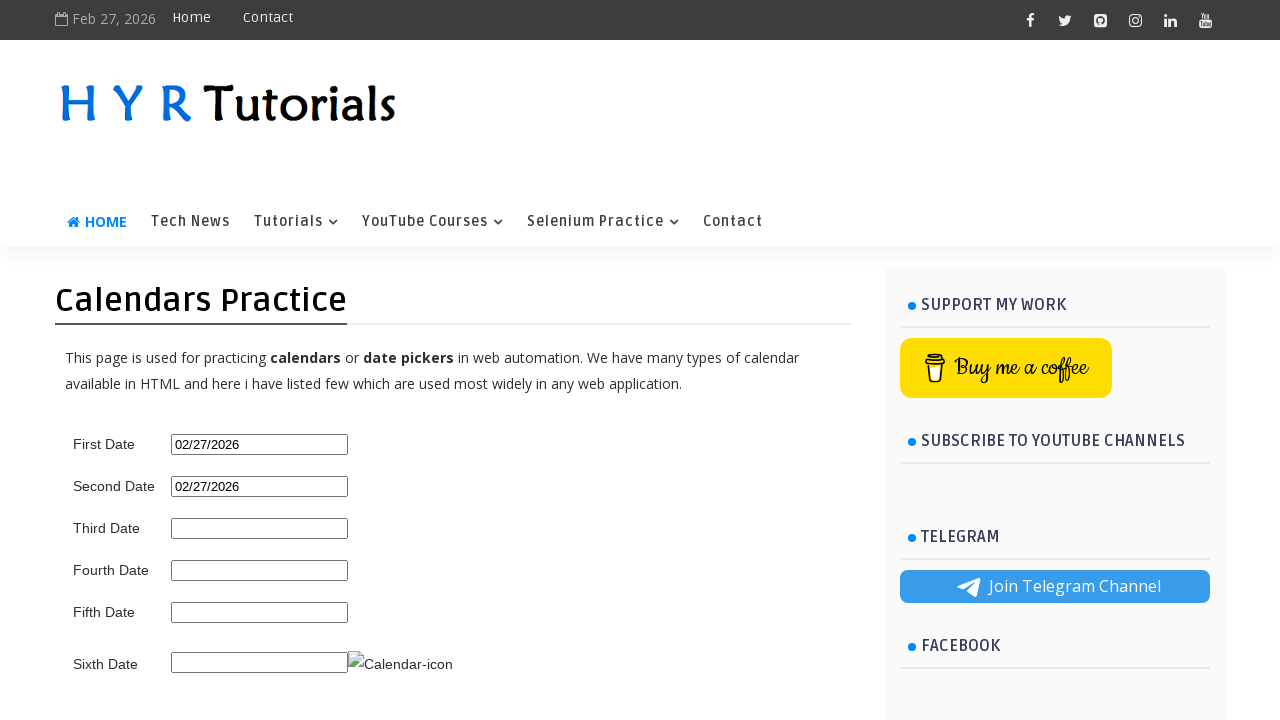